Tests JavaScript alert dialogs by clicking a button to trigger an immediate alert and a timed alert (after 5 seconds), accepting both dialogs.

Starting URL: https://demoqa.com/alerts

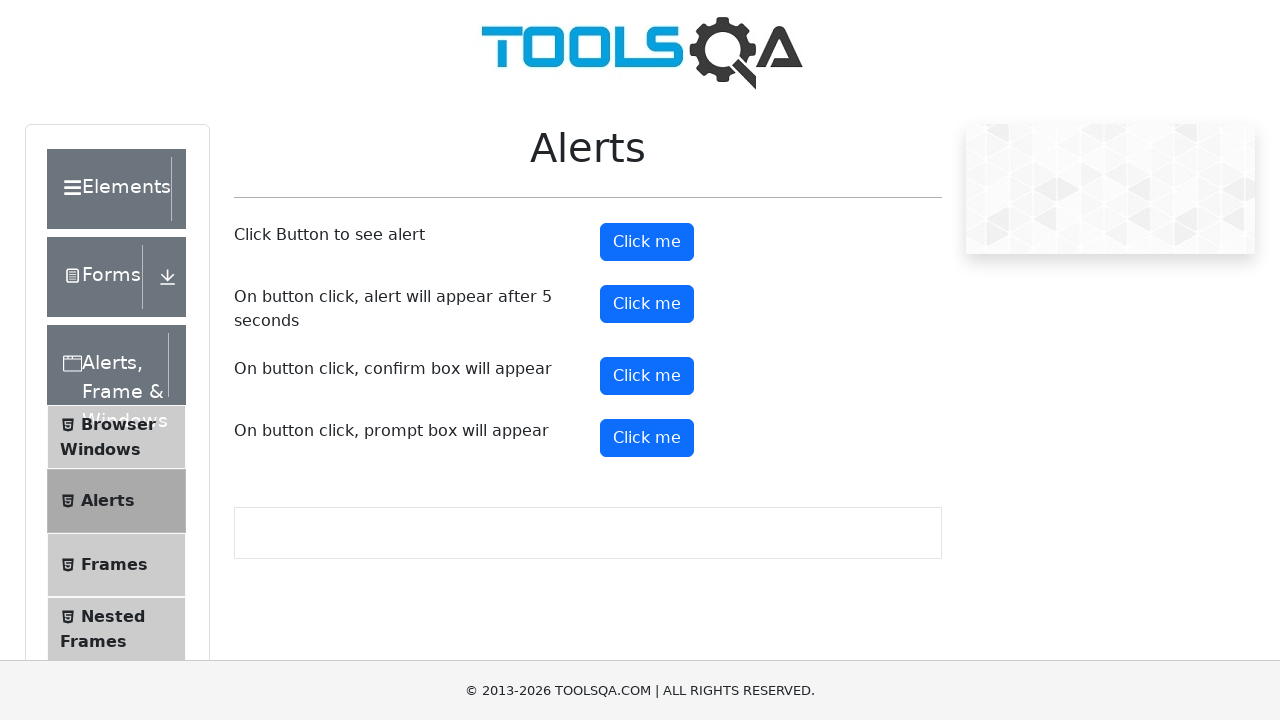

Clicked alert button to trigger immediate alert at (647, 242) on #alertButton
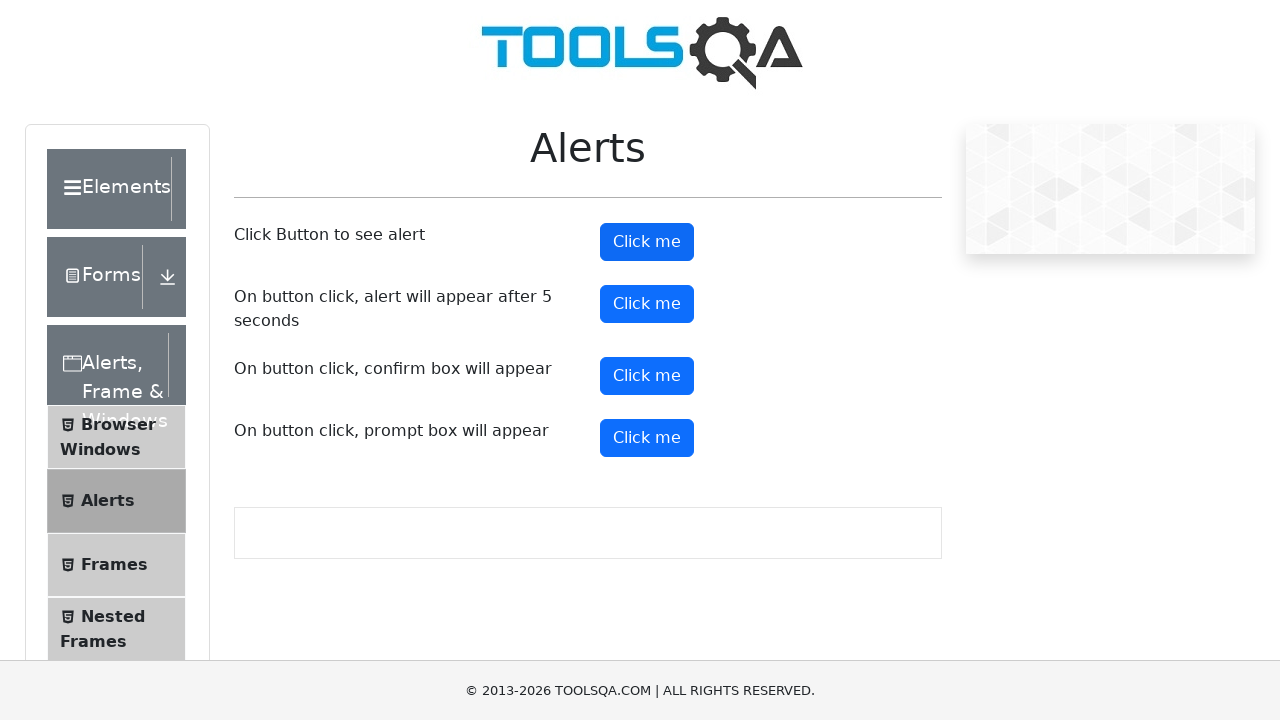

Set up dialog handler to accept alerts
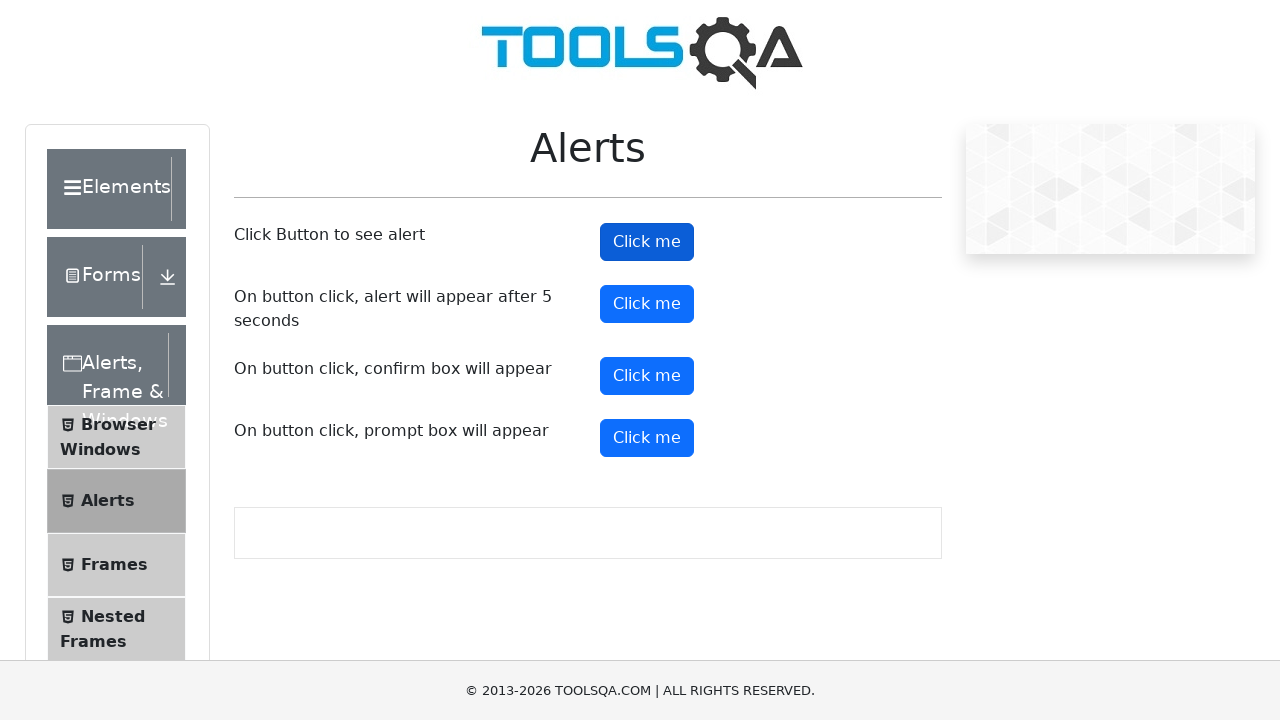

Clicked alert button again to trigger and accept immediate alert at (647, 242) on #alertButton
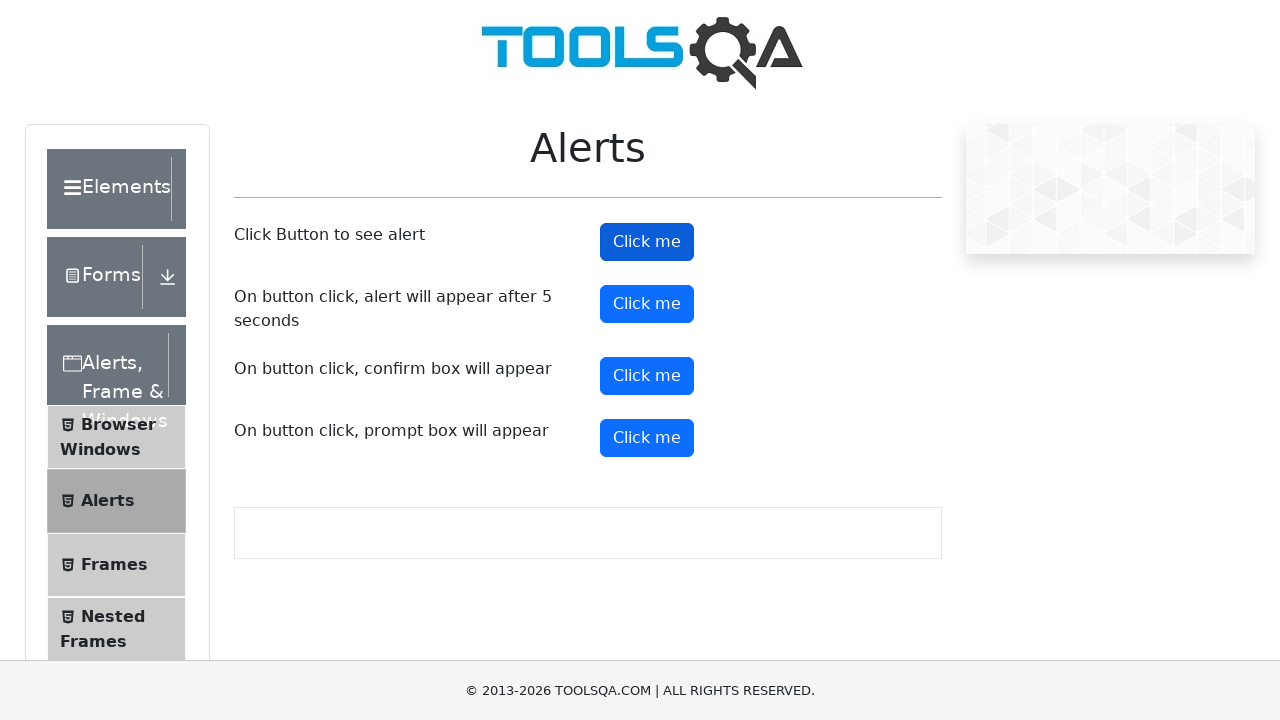

Clicked timer alert button to trigger timed alert at (647, 304) on #timerAlertButton
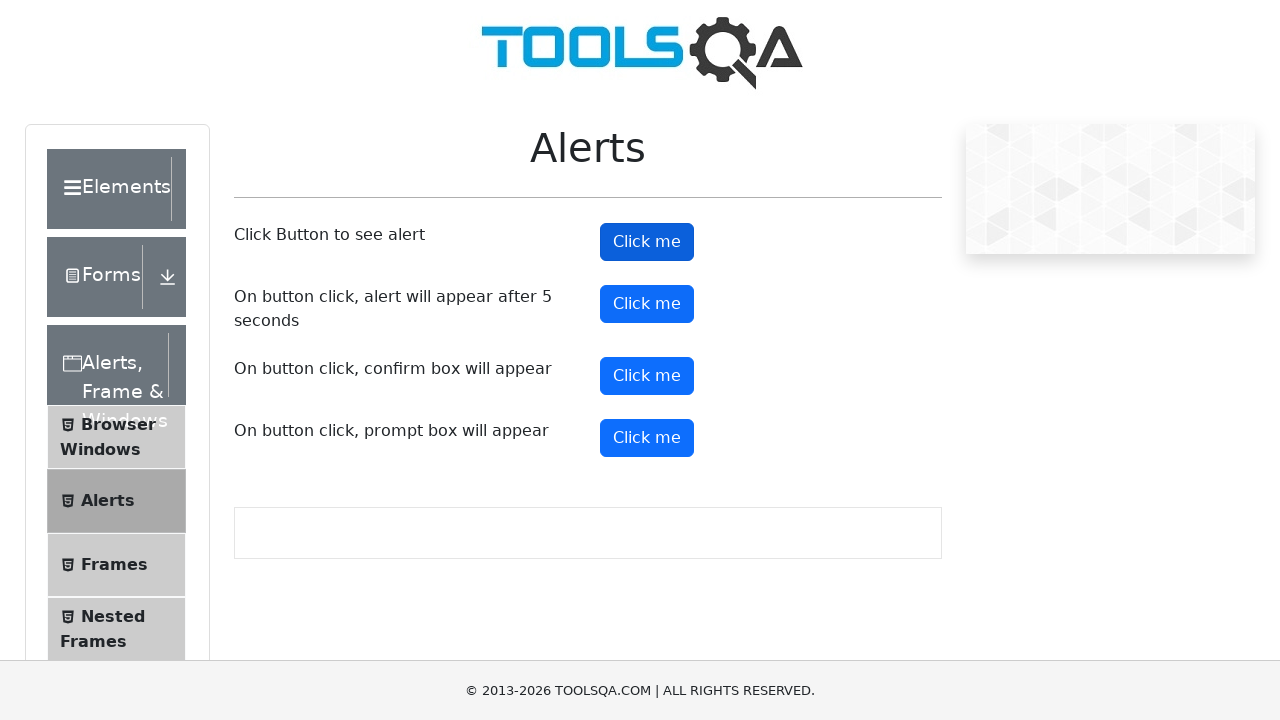

Waited 6 seconds for timed alert to appear and be accepted
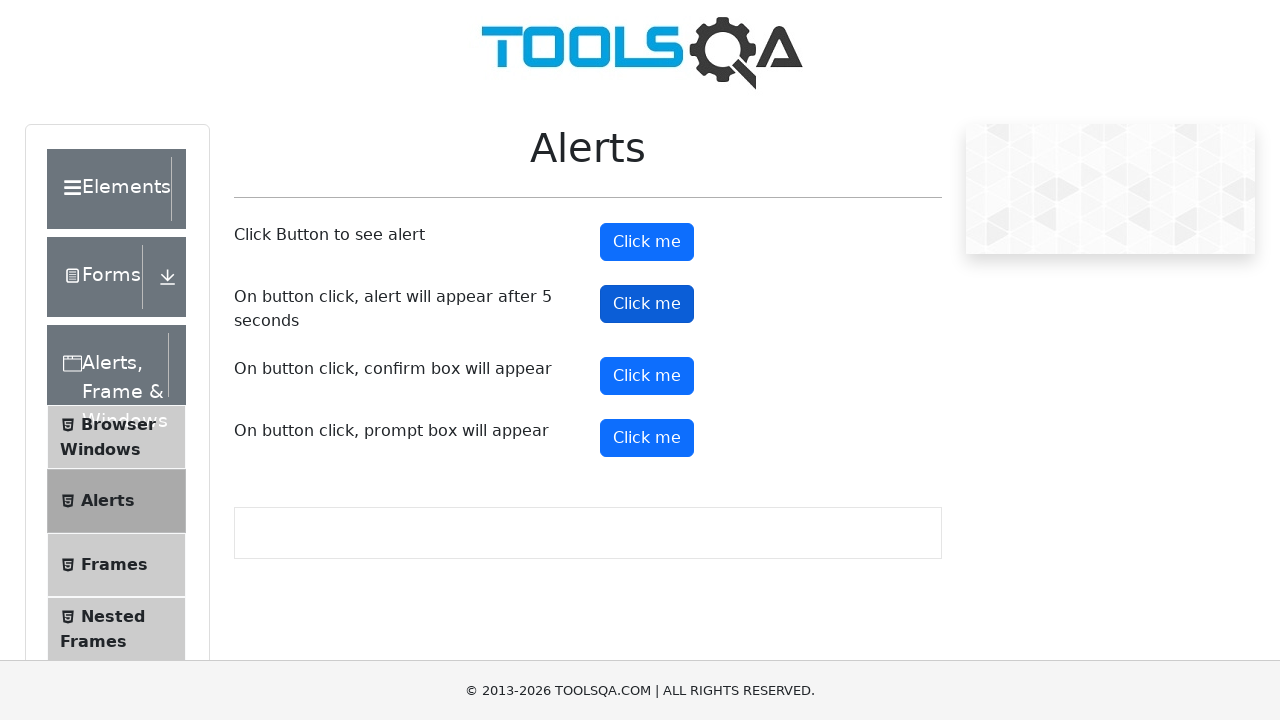

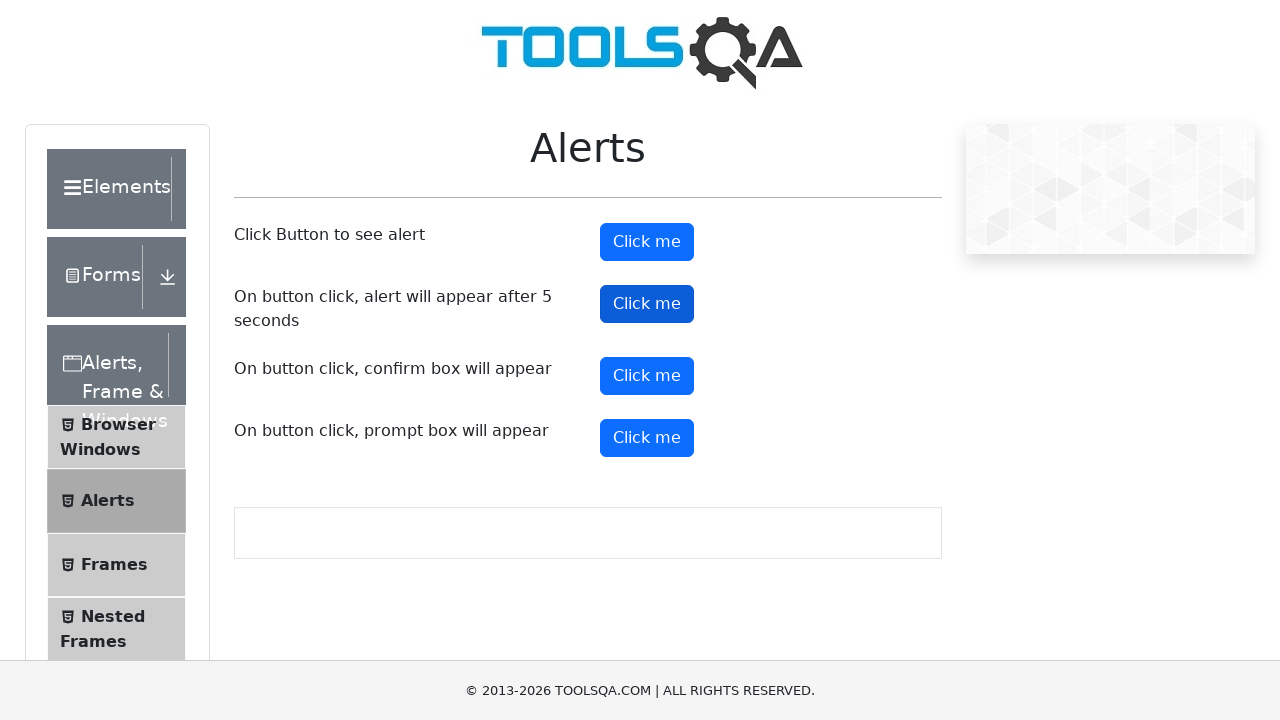